Tests various UI interactions on a practice automation page including selecting radio buttons, filling input fields, selecting dropdown options, clicking checkboxes, and handling multiple browser windows/tabs.

Starting URL: https://rahulshettyacademy.com/AutomationPractice/

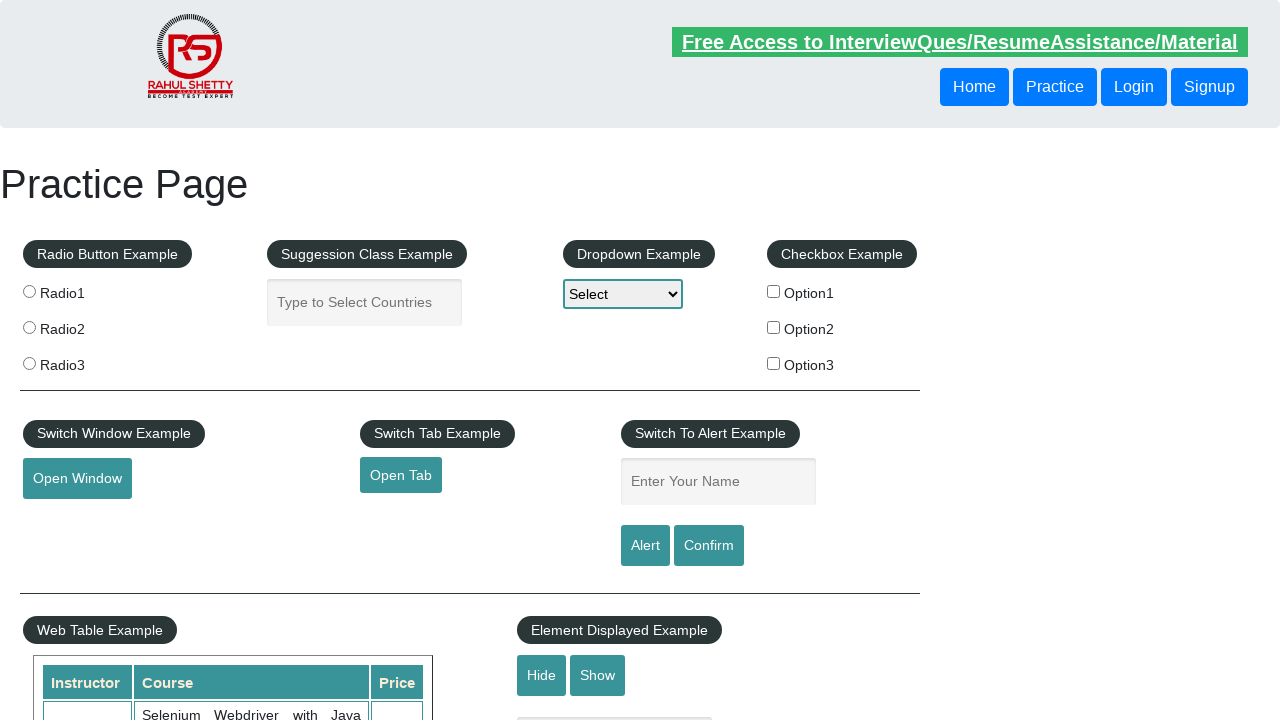

Clicked radio button with value 'radio1' at (29, 291) on input[value='radio1']
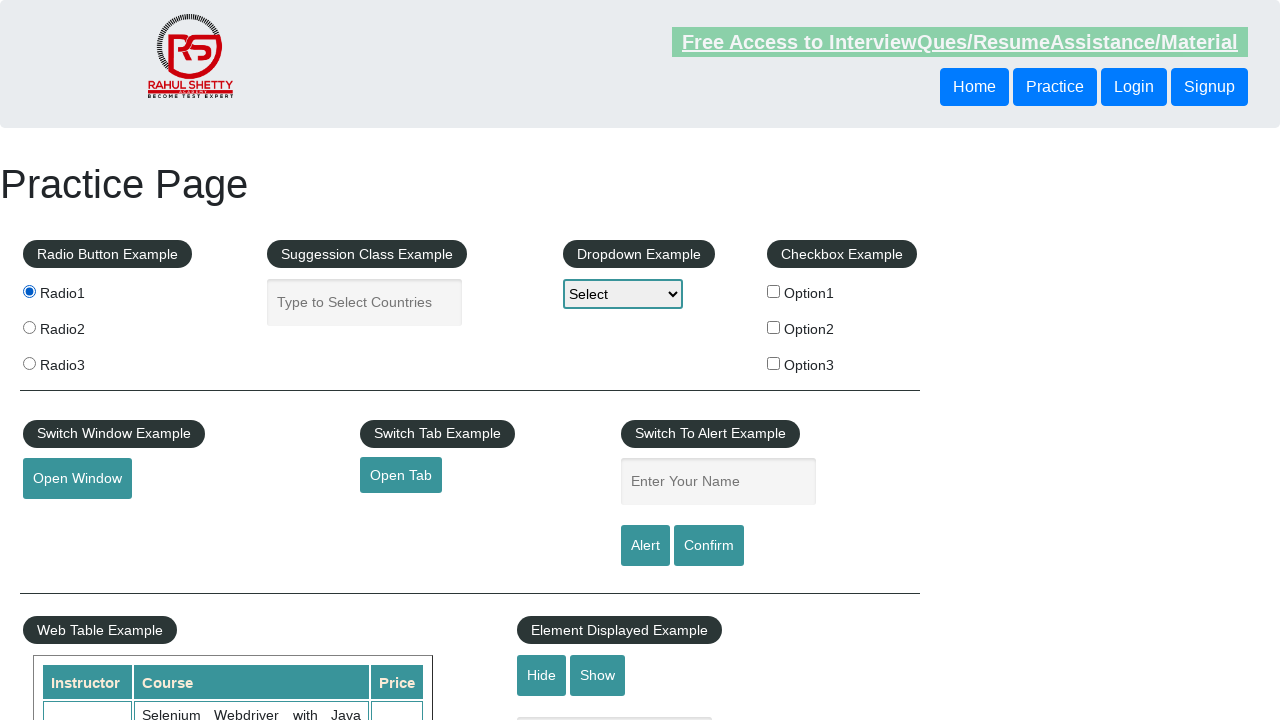

Filled autocomplete field with 'India' on #autocomplete
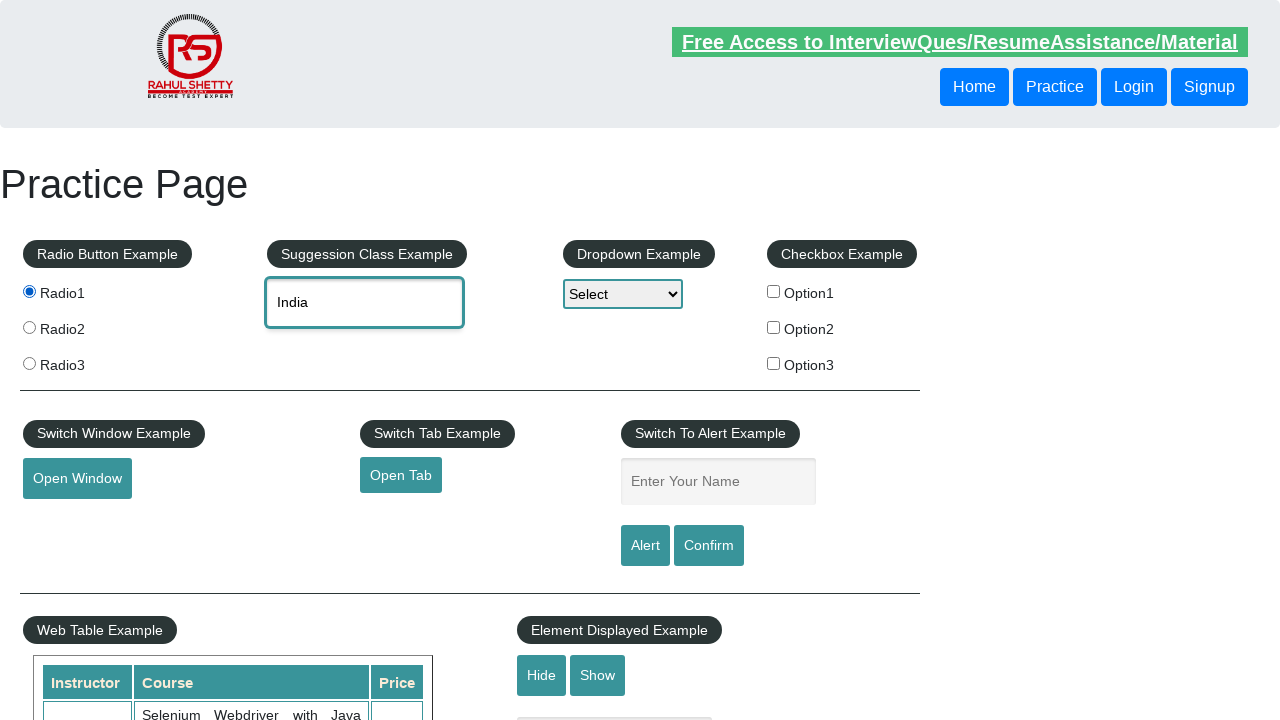

Selected 'Option3' from dropdown on #dropdown-class-example
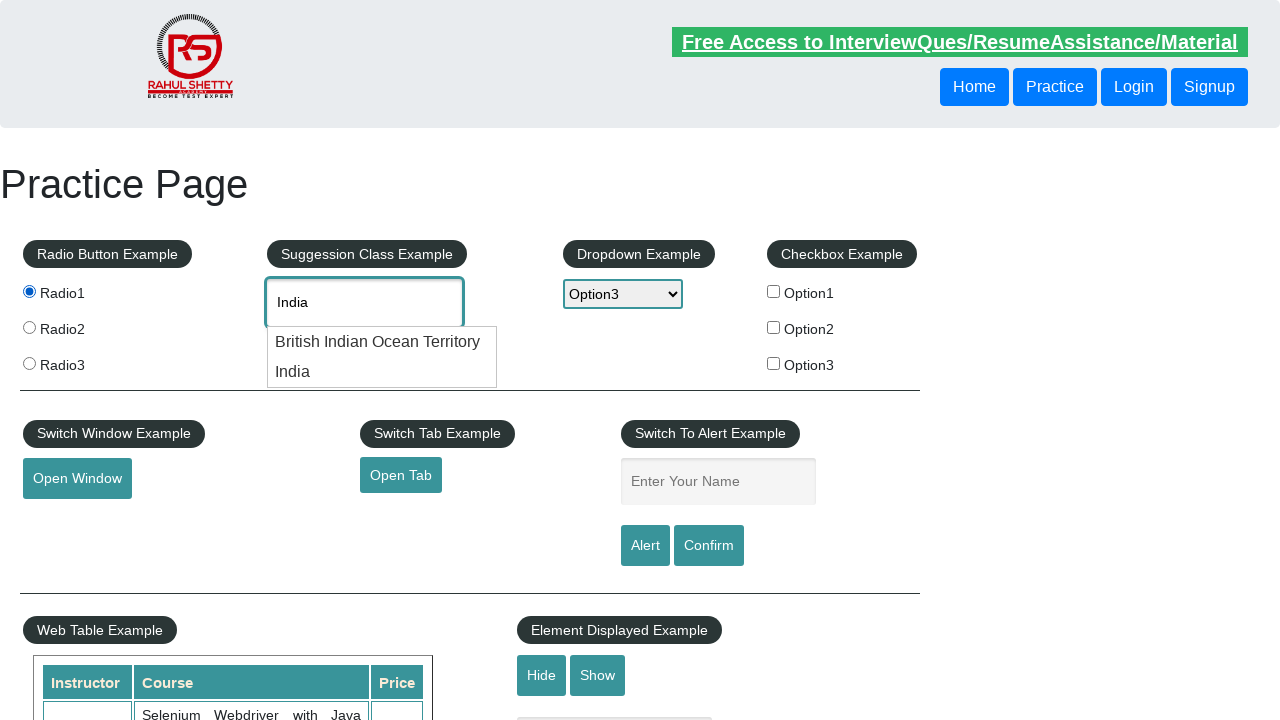

Clicked checkbox with value 'option1' at (774, 291) on input[value='option1']
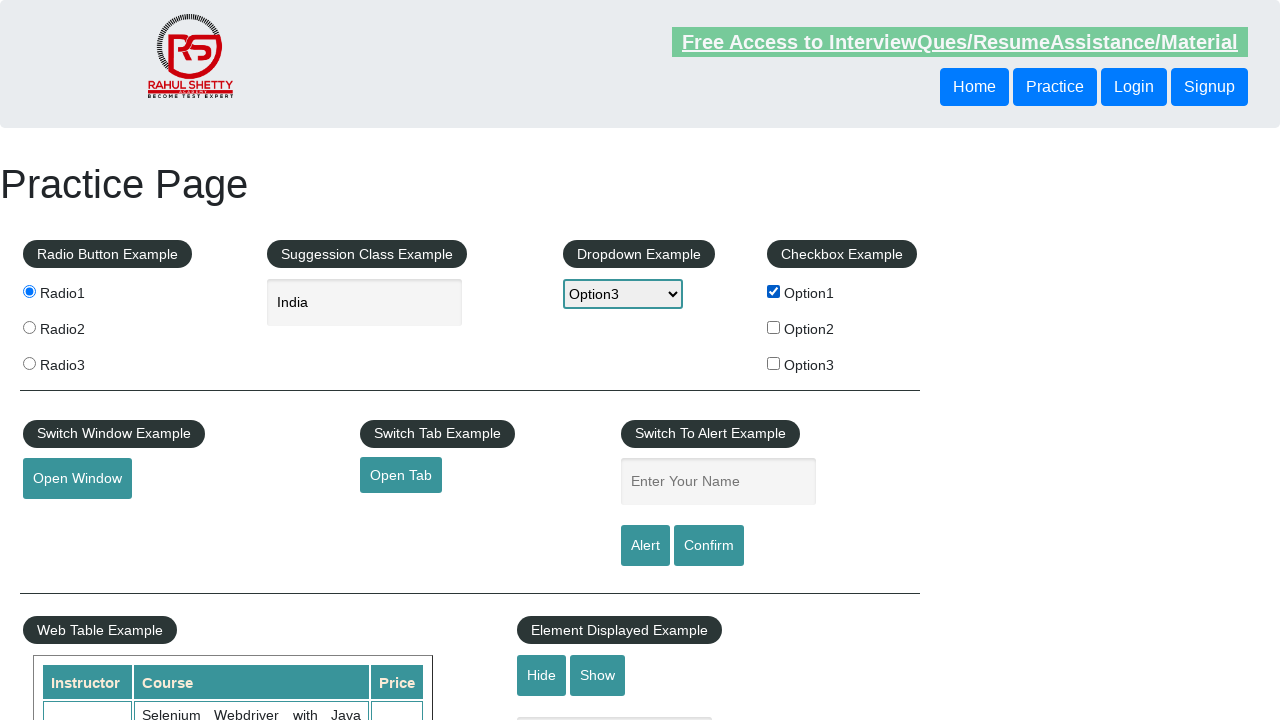

Clicked checkbox with value 'option2' at (774, 327) on input[value='option2']
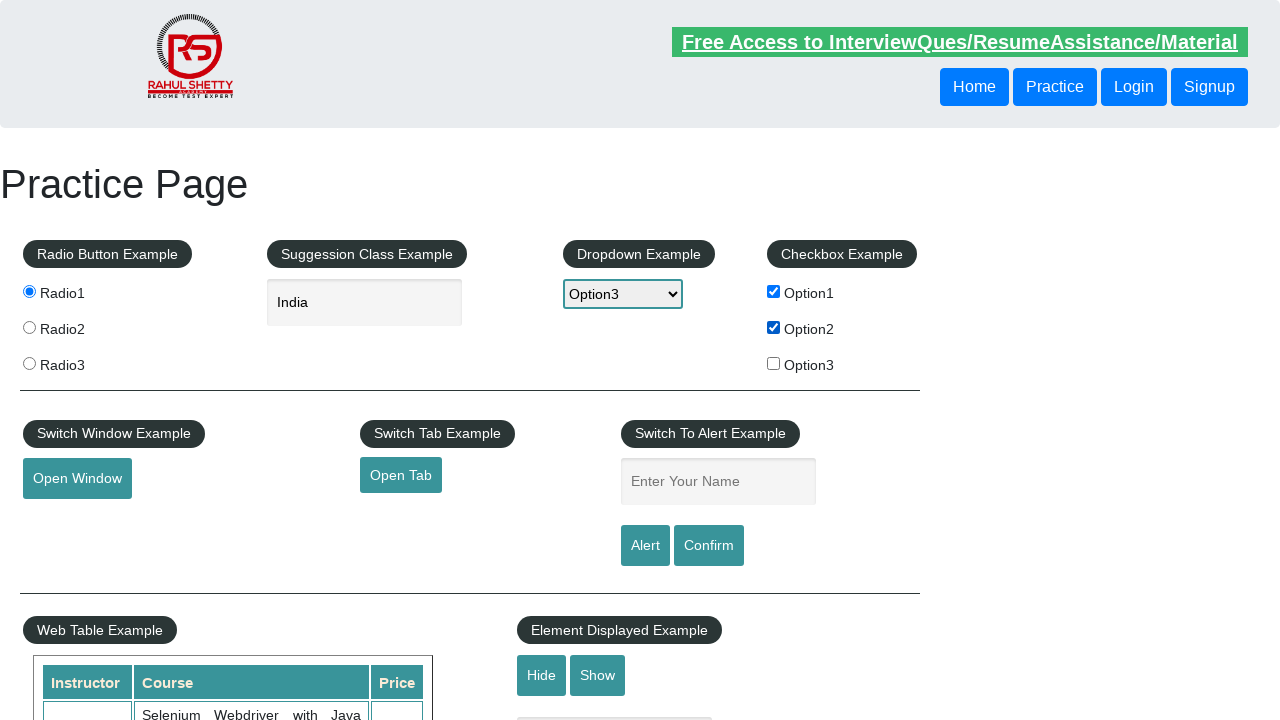

Clicked checkbox with value 'option3' at (774, 363) on input[value='option3']
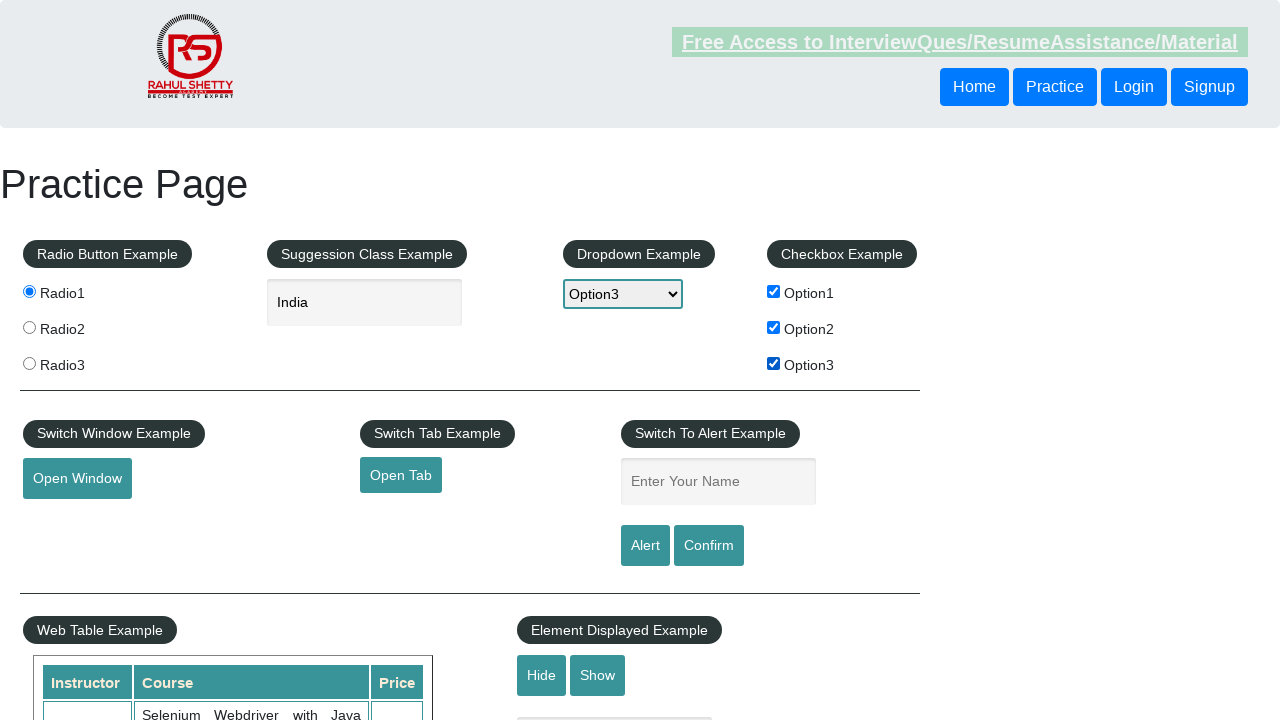

Clicked button to open new window at (77, 479) on #openwindow
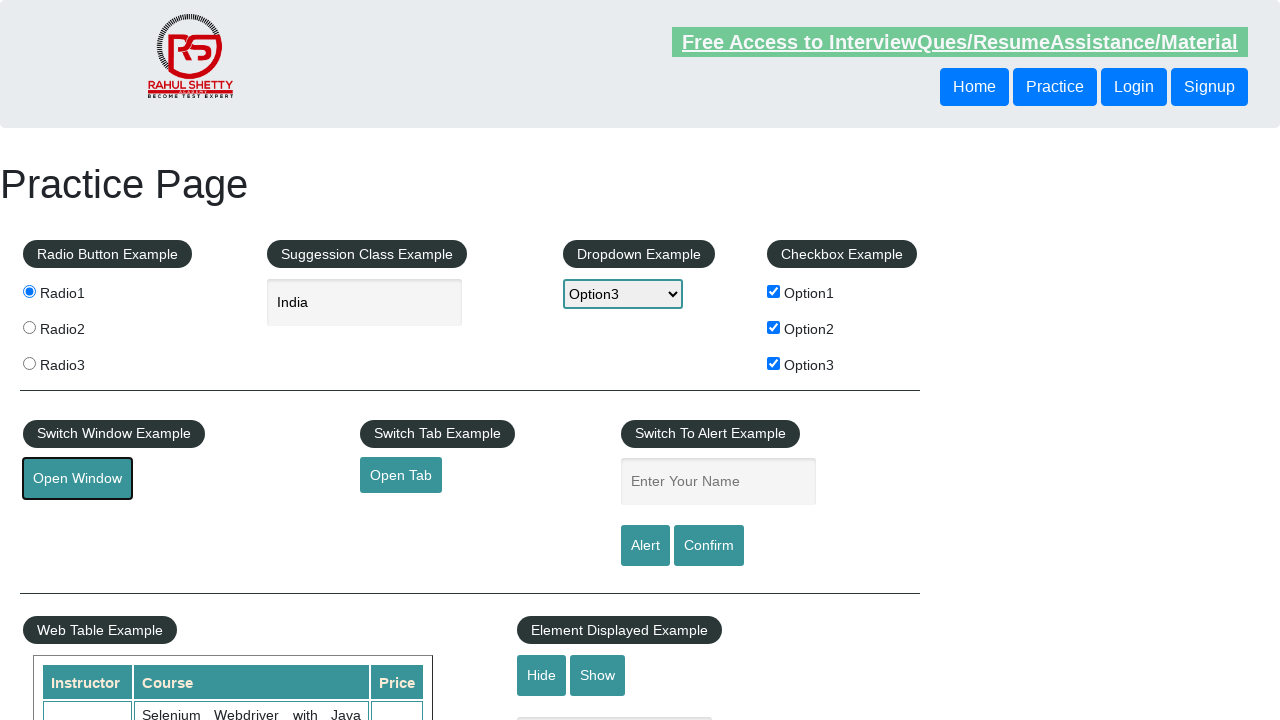

Clicked button to open new tab at (401, 475) on #opentab
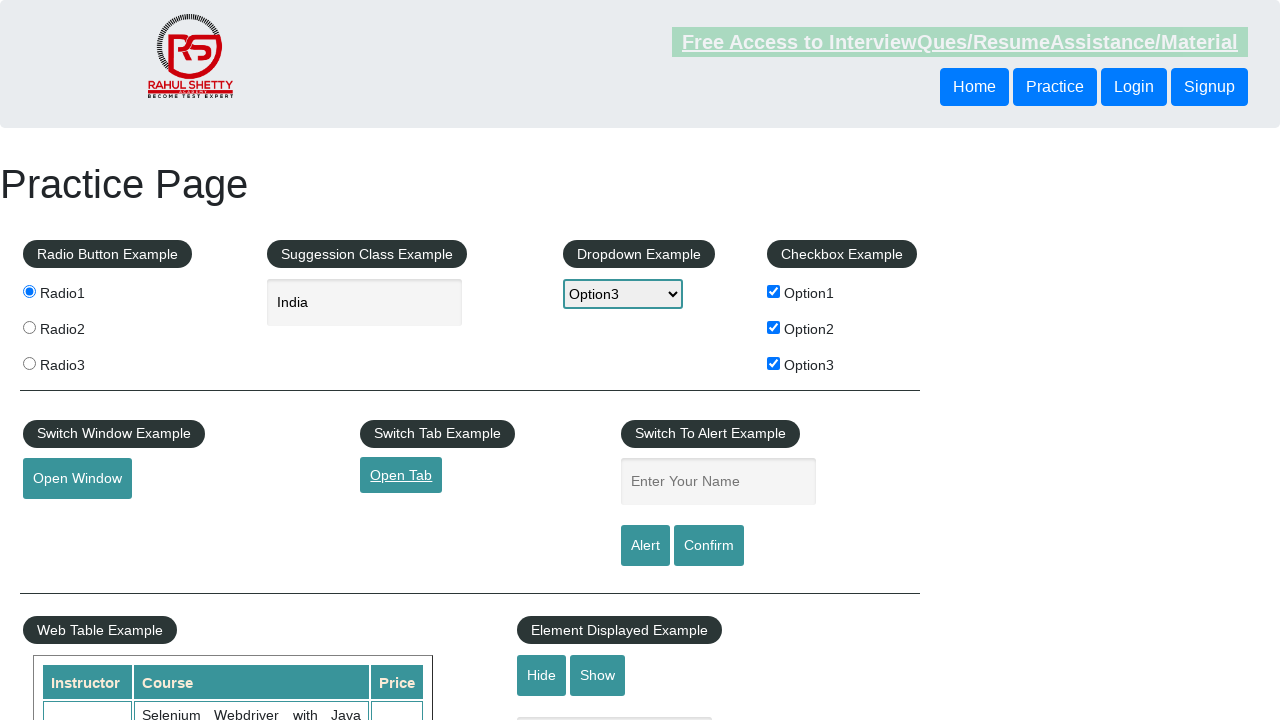

Filled name input field with 'Raj' on #name
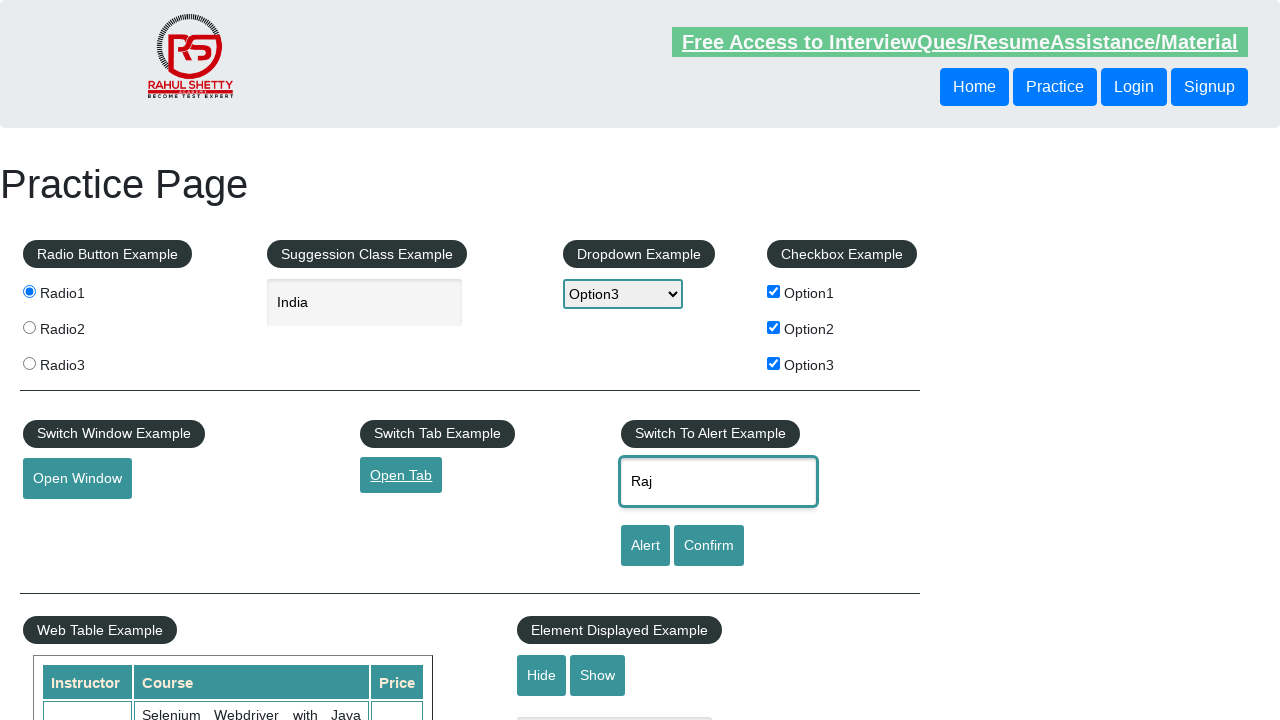

Verified name input field is present
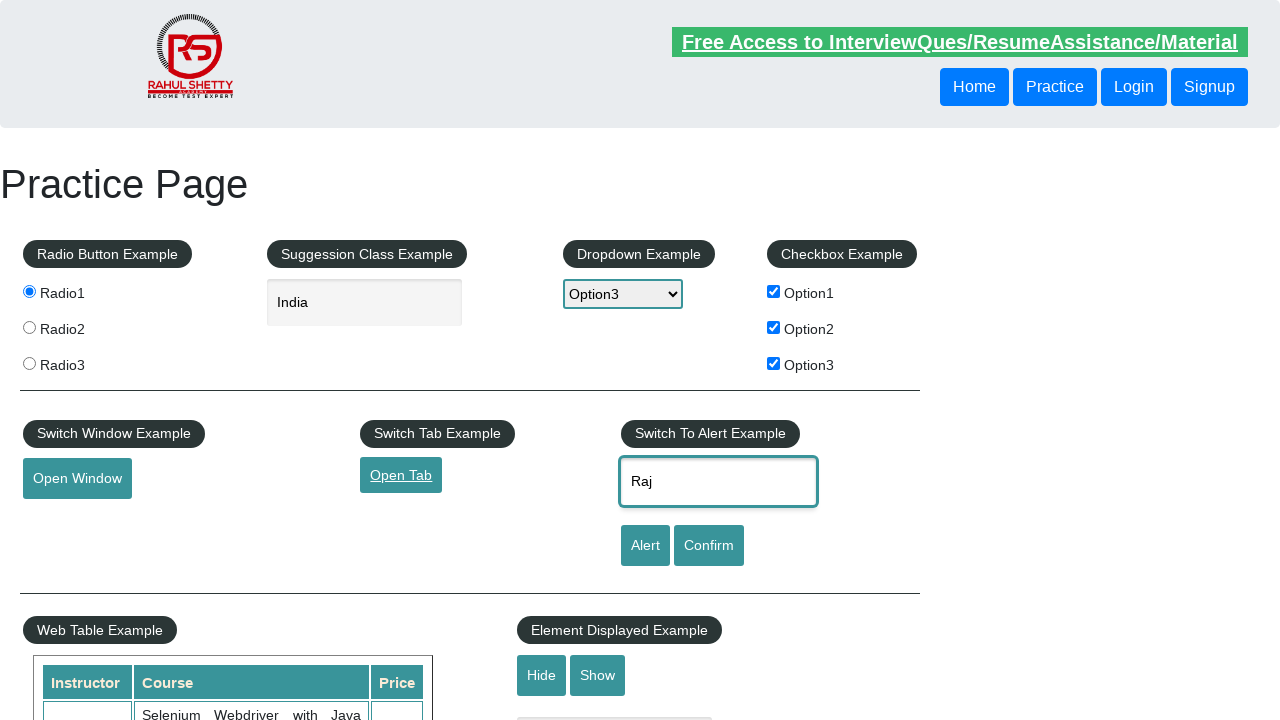

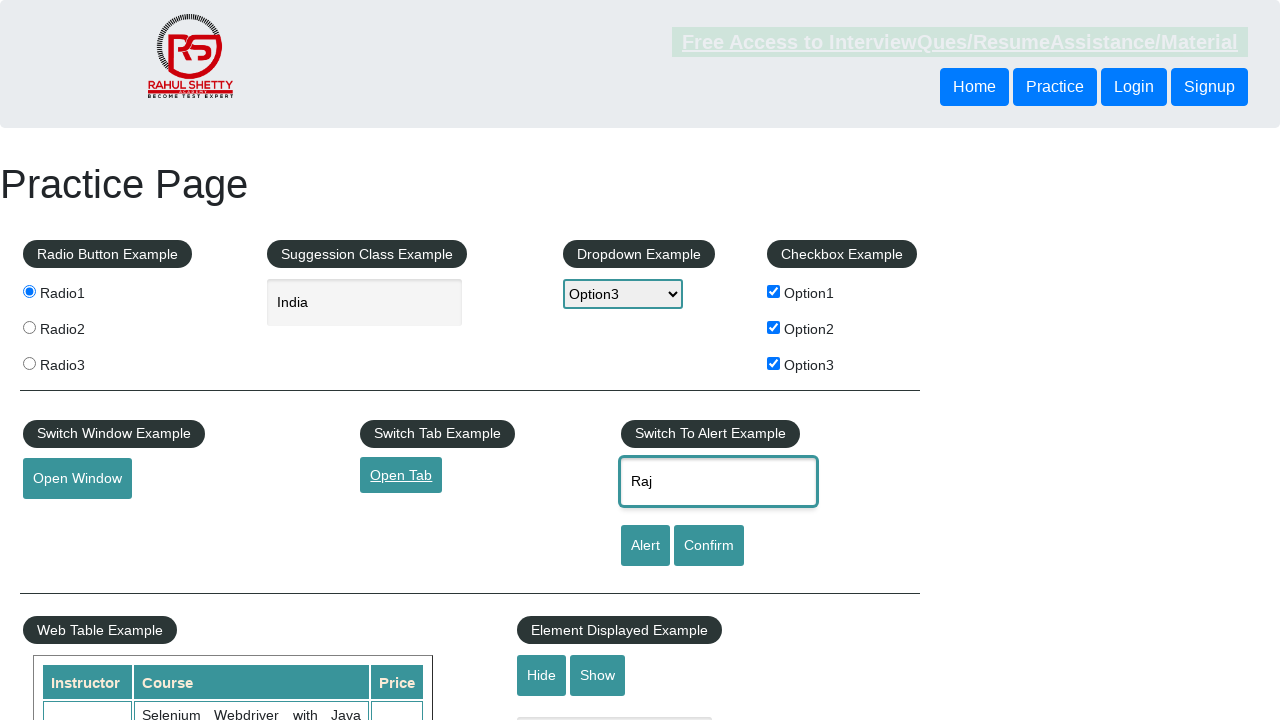